Tests dynamic button functionality by clicking a sequence of buttons that become enabled one after another, verifying all buttons are successfully clicked

Starting URL: https://testpages.eviltester.com/styled/dynamic-buttons-disabled.html

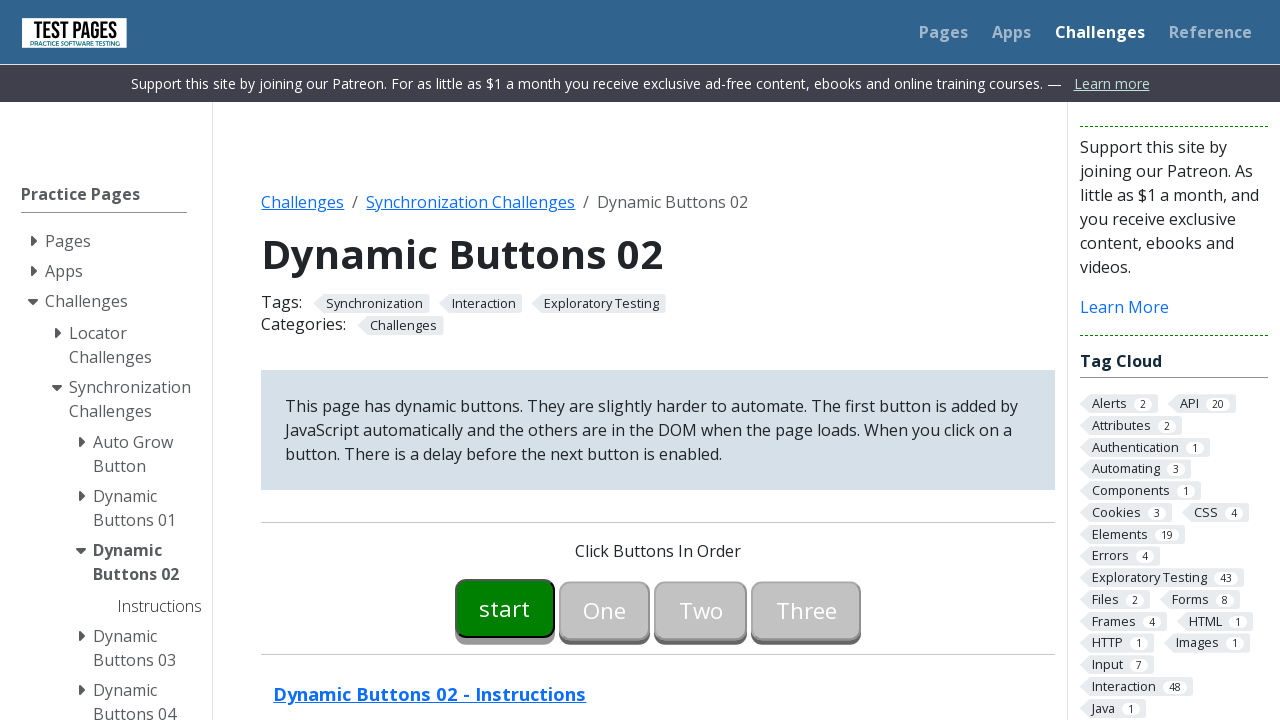

Waited for button00 to become enabled
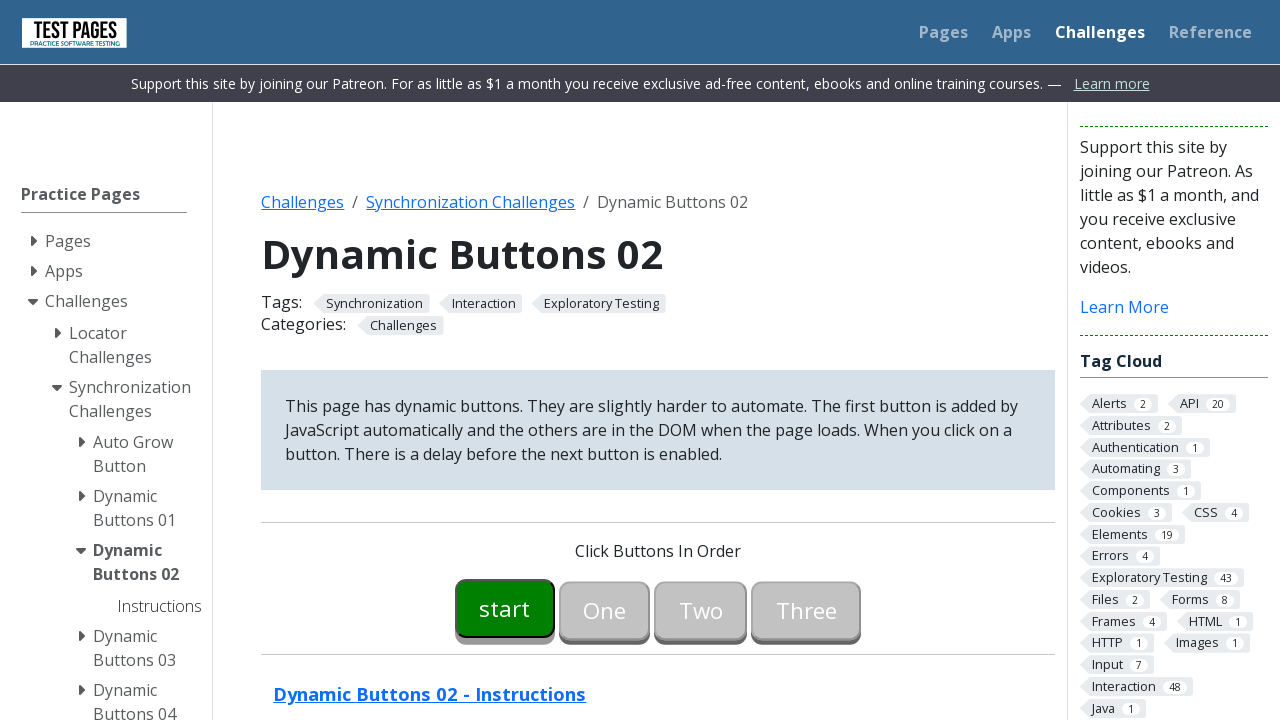

Clicked button00 at (505, 608) on #button00
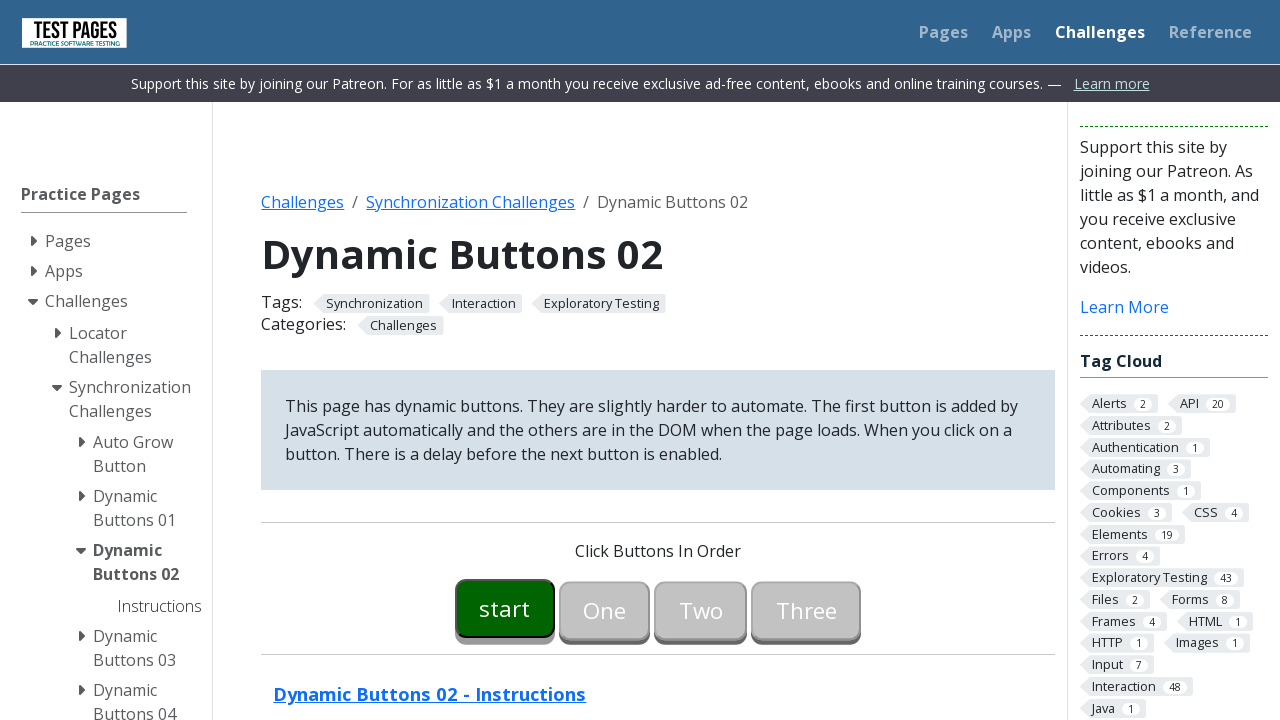

Waited for button01 to become enabled
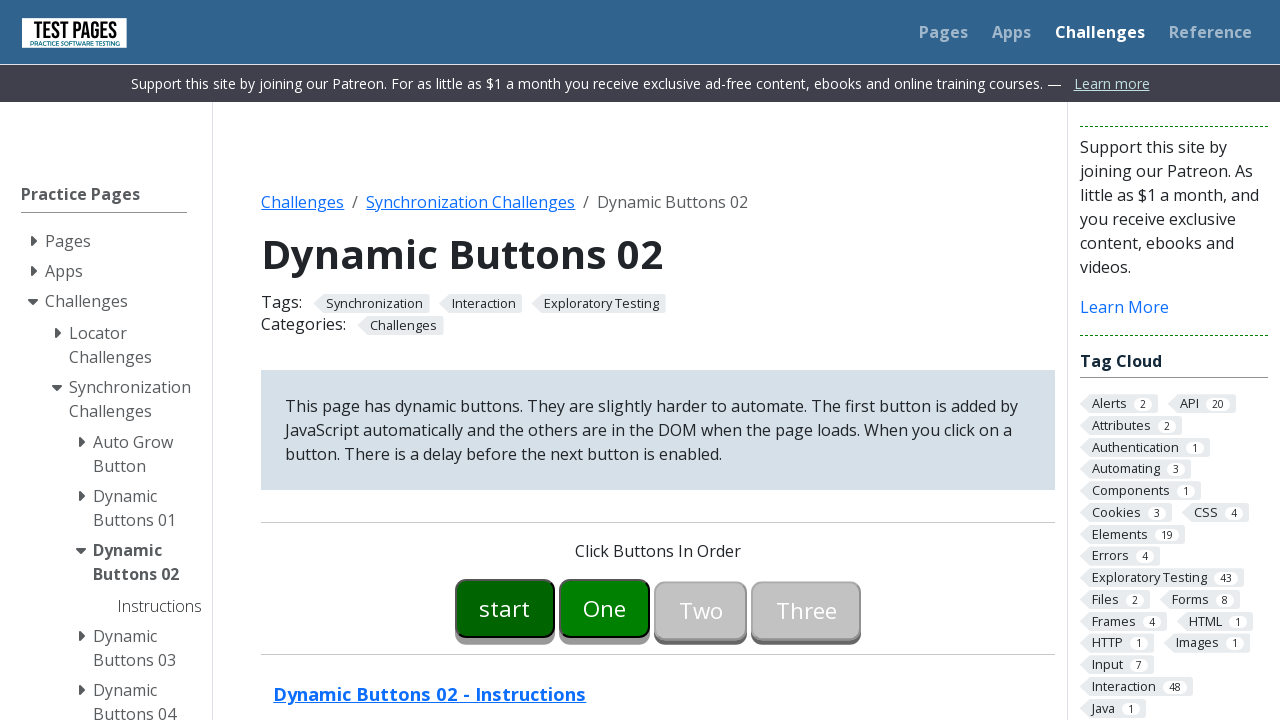

Clicked button01 at (605, 608) on #button01
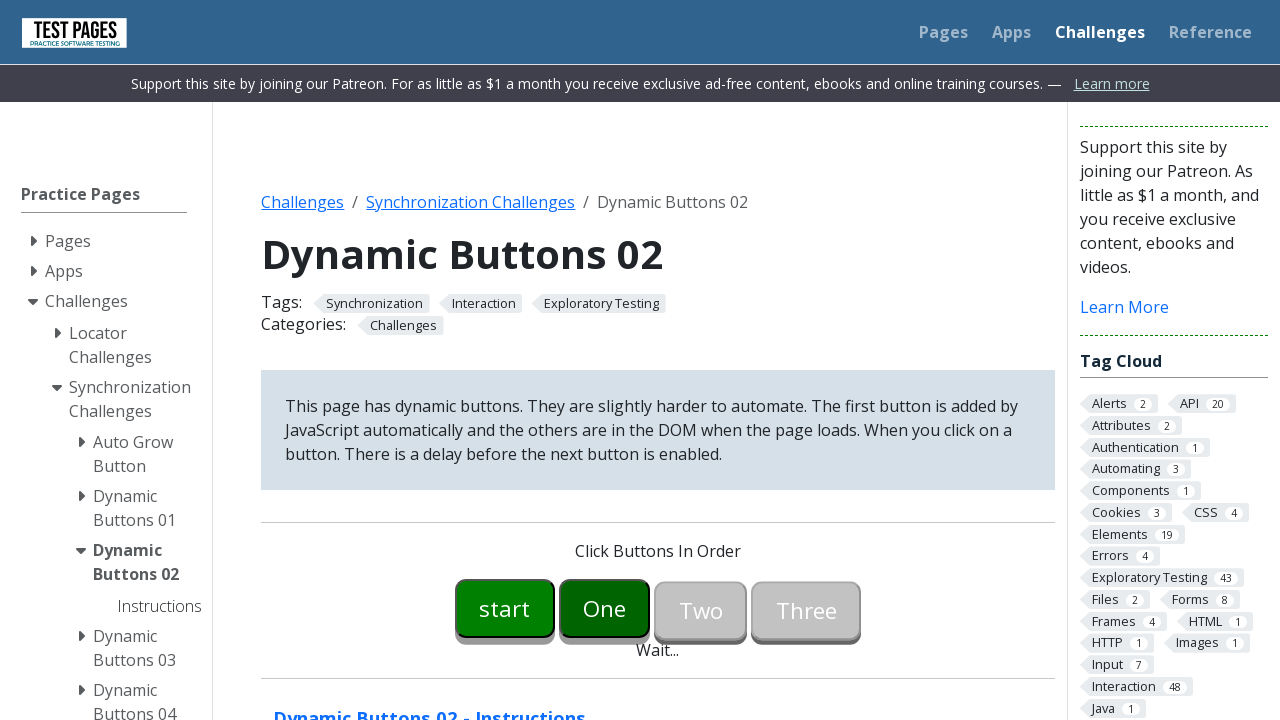

Waited for button02 to become enabled
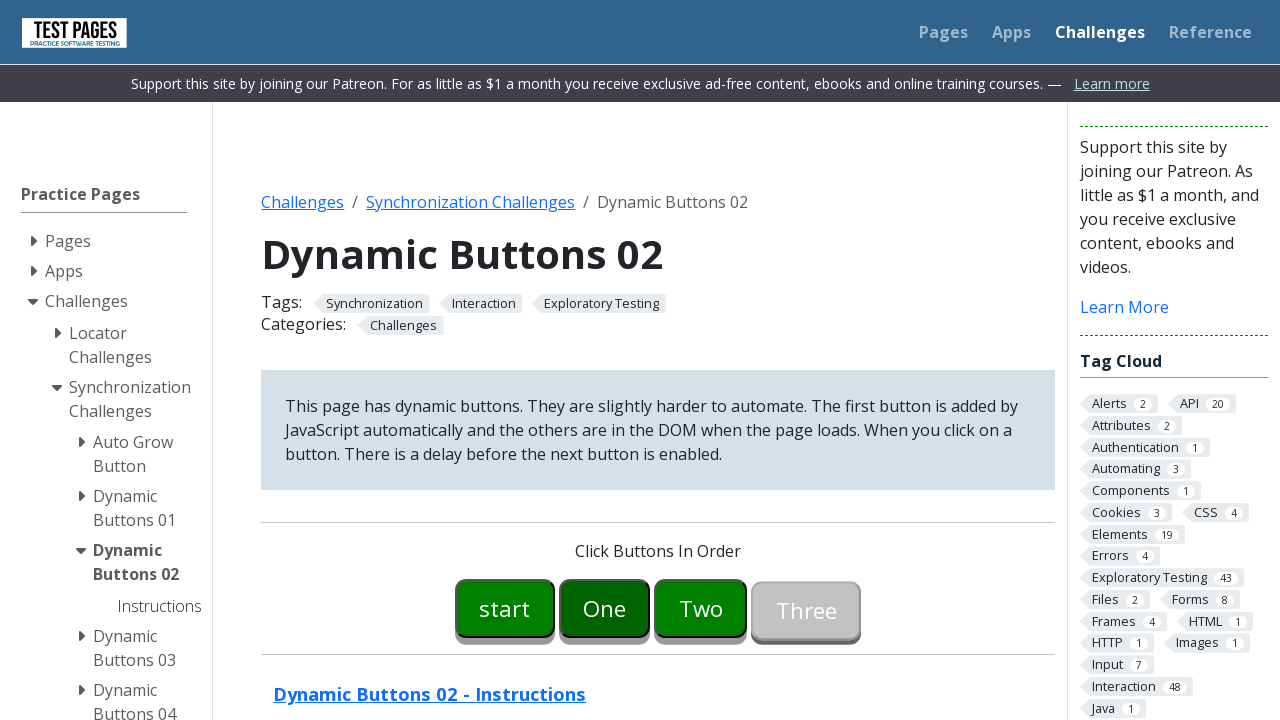

Clicked button02 at (701, 608) on #button02
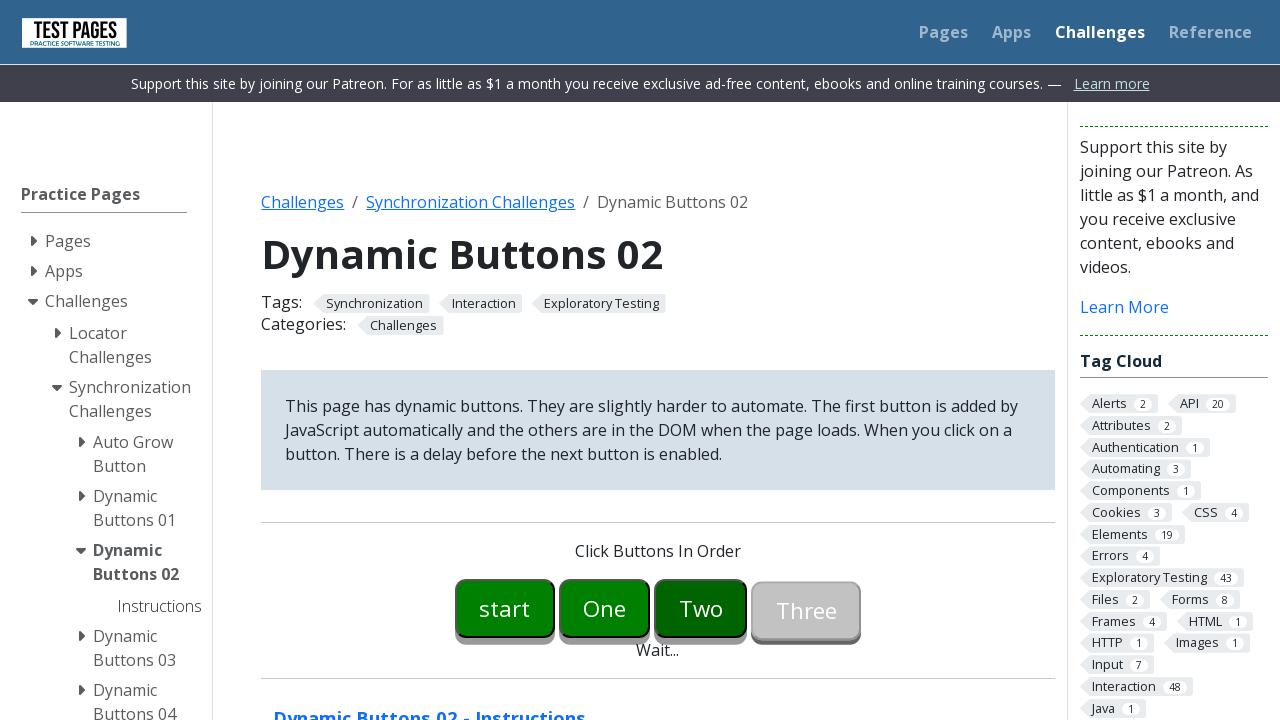

Waited for button03 to become enabled
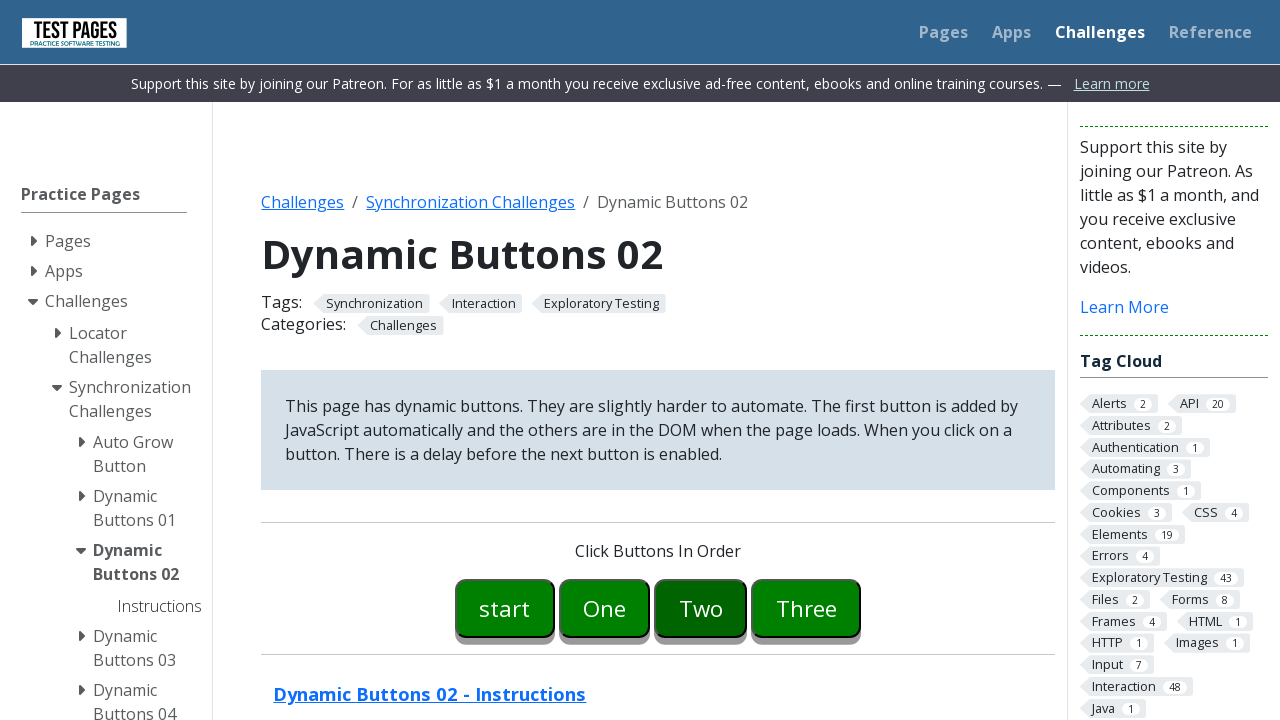

Clicked button03 at (806, 608) on #button03
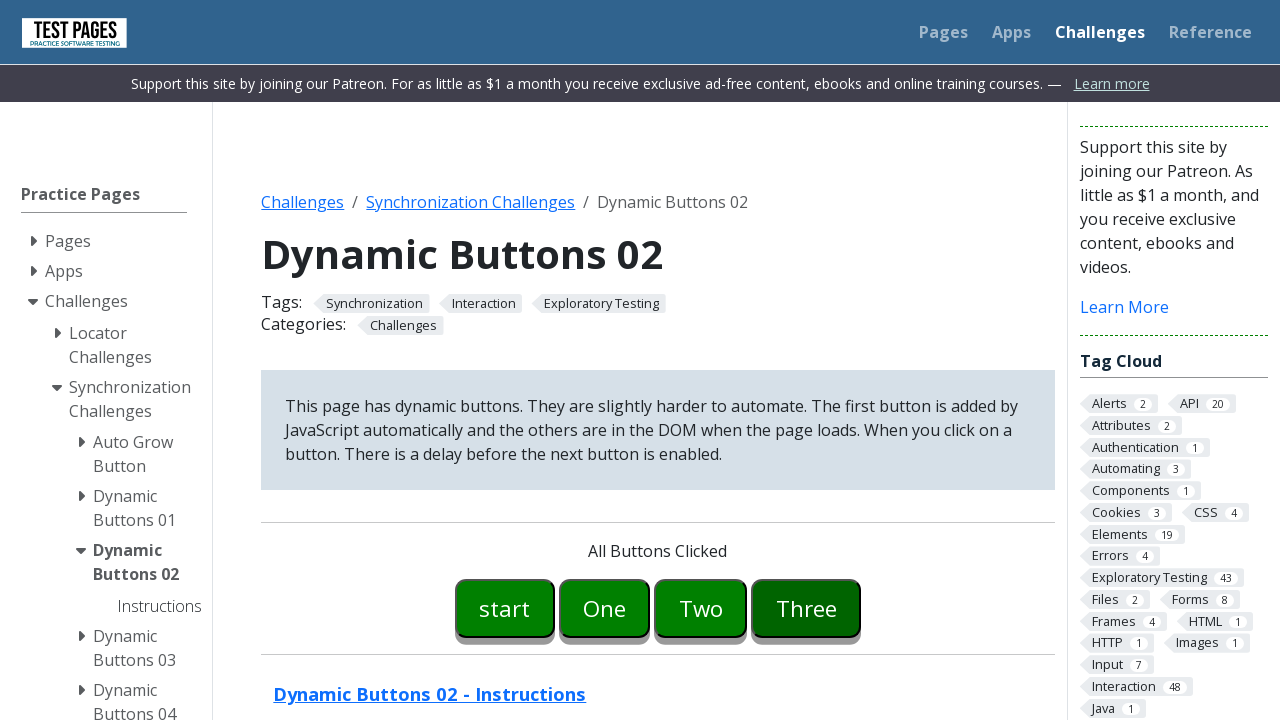

Verified success message 'All Buttons Clicked' appeared
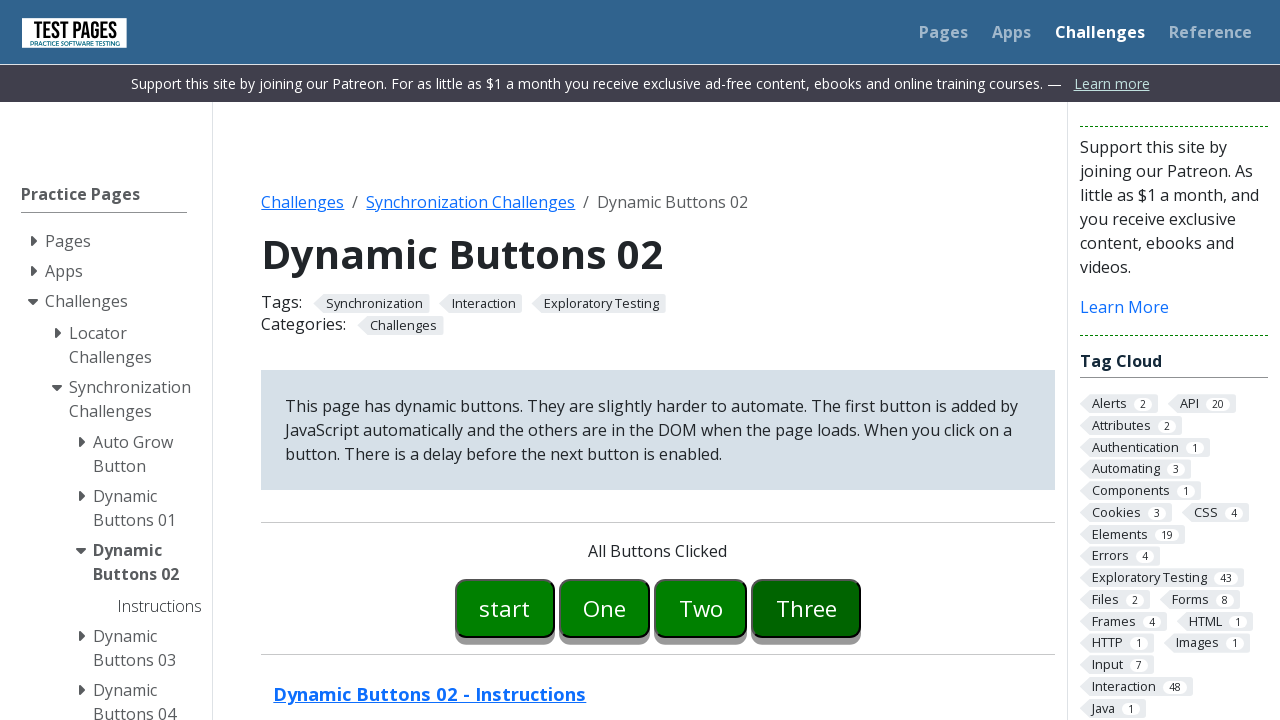

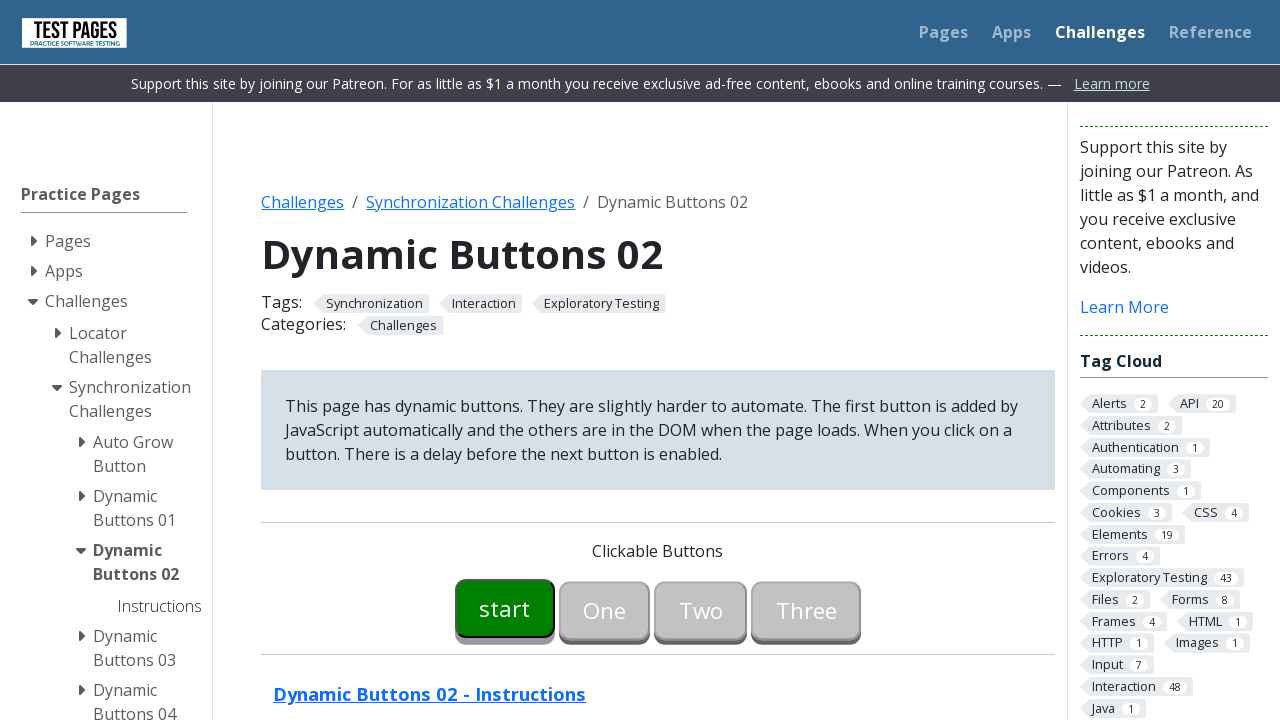